Navigates to the Rahul Shetty Academy Selenium Practice offers page which contains a web table. The test currently only loads the page without performing any sorting actions.

Starting URL: https://rahulshettyacademy.com/seleniumPractise/#/offers

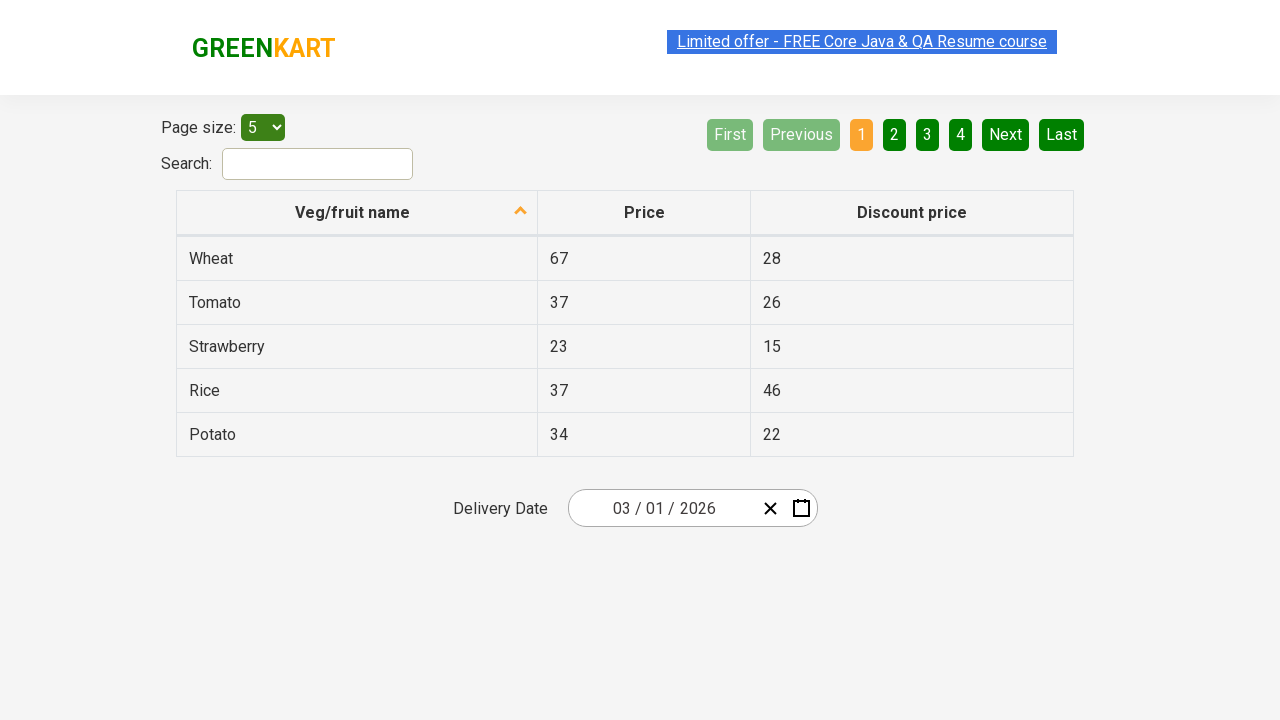

Waited for web table to load on Rahul Shetty Academy Selenium Practice offers page
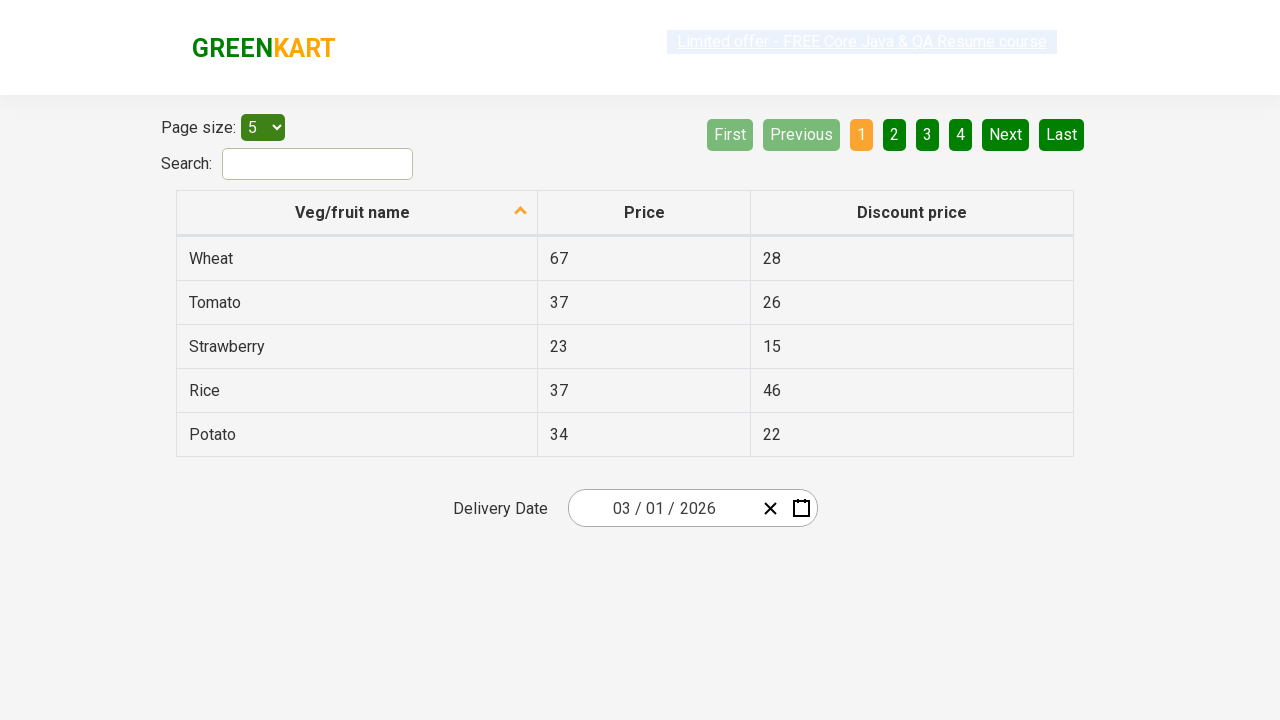

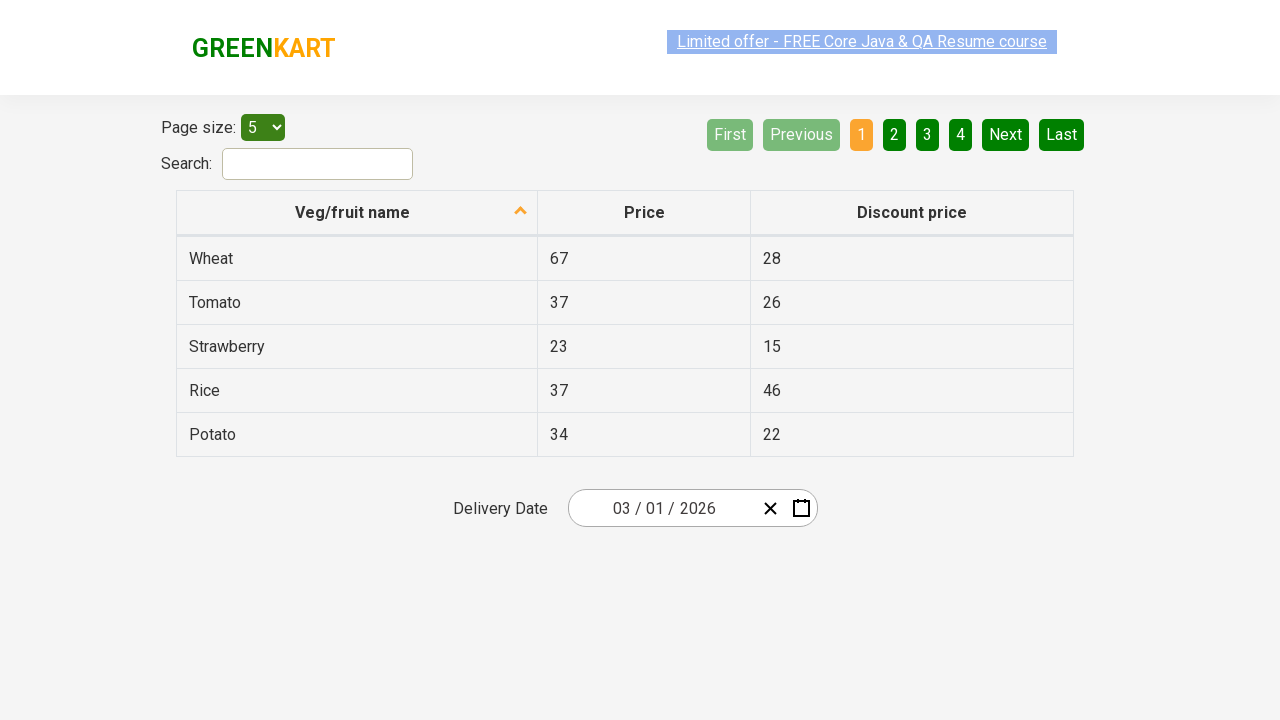